Tests radio button selection on Singapore Airlines booking page by clicking a flight booking radio button and verifying its selected state

Starting URL: https://www.singaporeair.com/en_UK/in/home#/book/bookflight

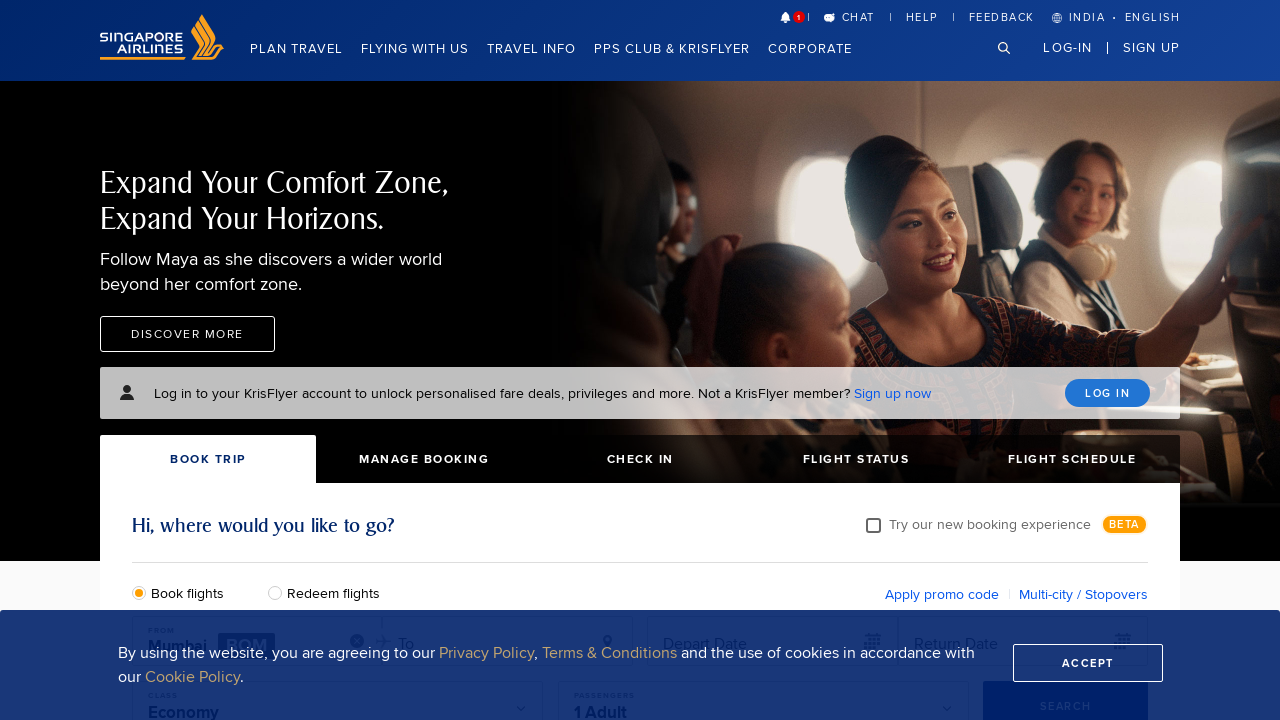

Waited 5 seconds for page to load
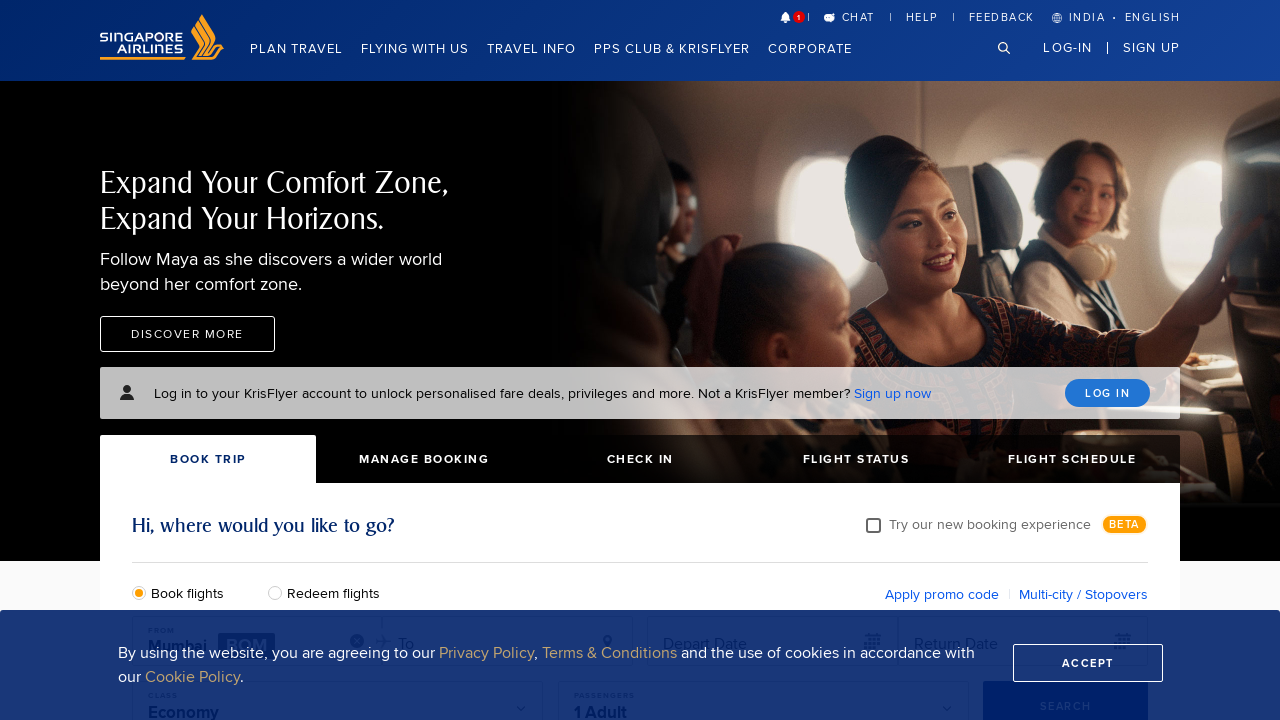

Clicked flight booking radio button at (144, 592) on input[name='book-flight-radio']
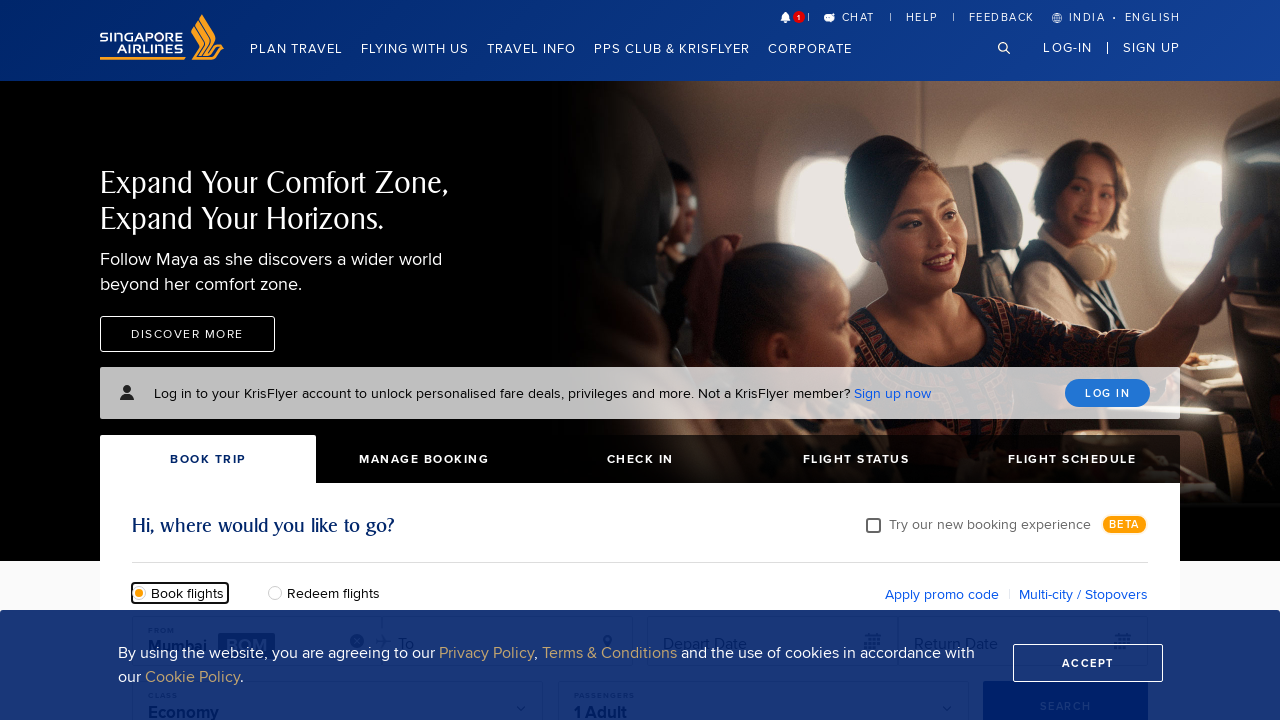

Verified radio button selected state: True
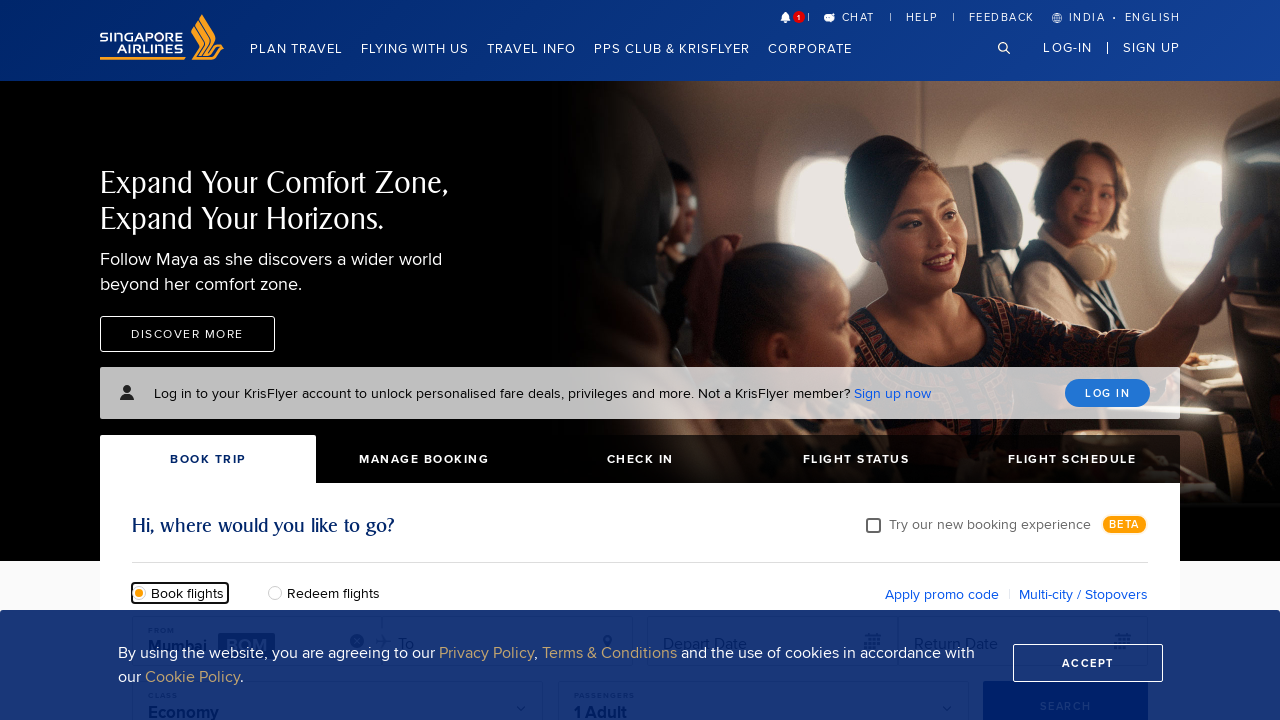

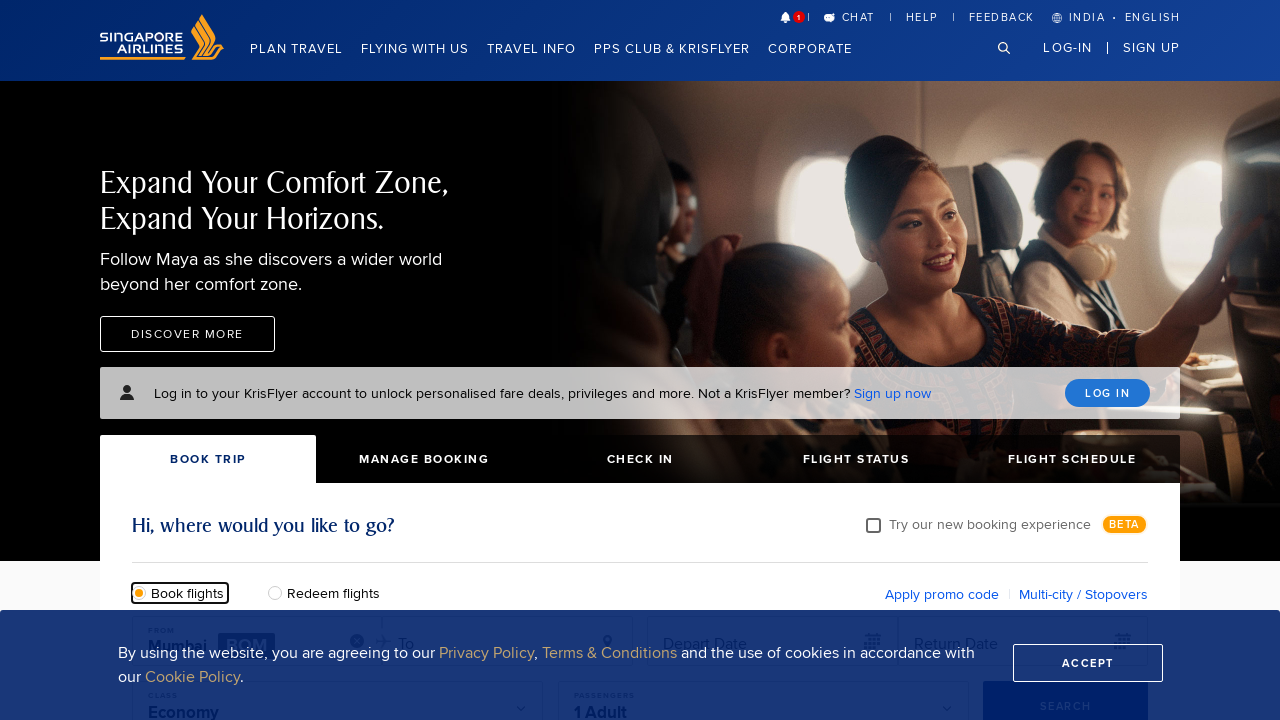